Tests the search functionality on Python.org by entering a search query "pycon" in the search box and submitting it, then verifying that results are found.

Starting URL: http://www.python.org

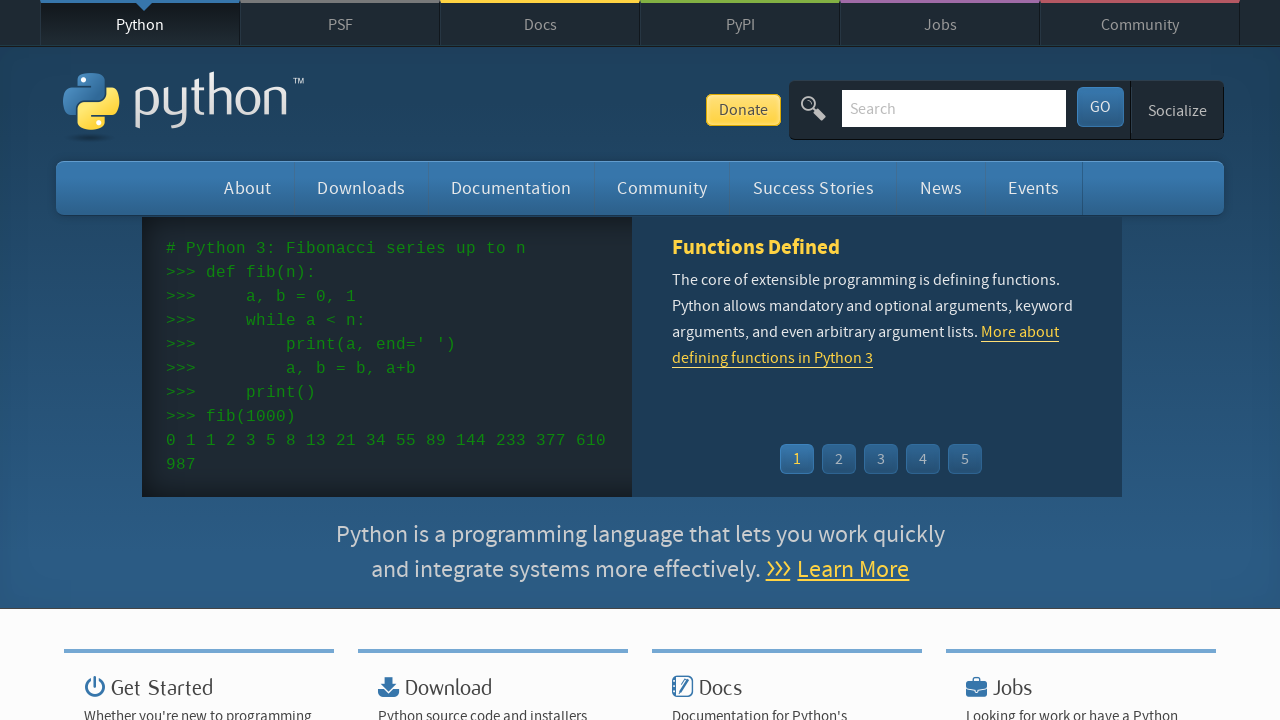

Verified 'Python' is in page title
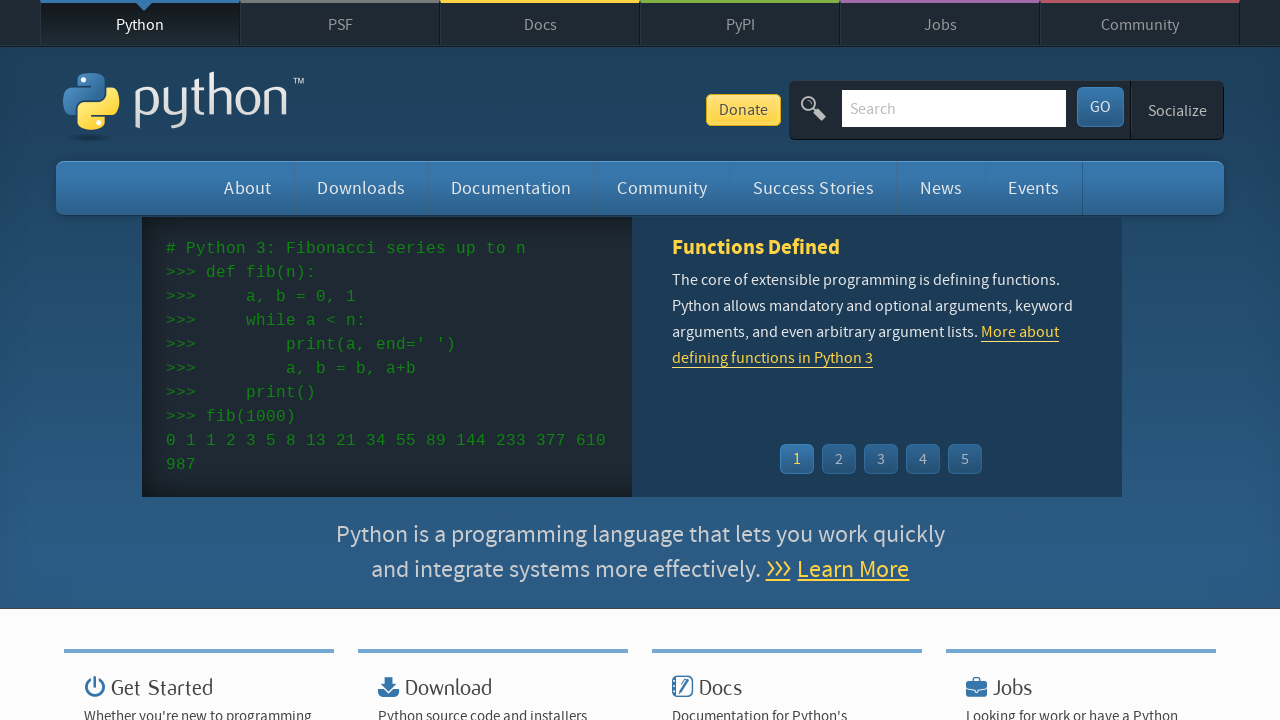

Located search box element
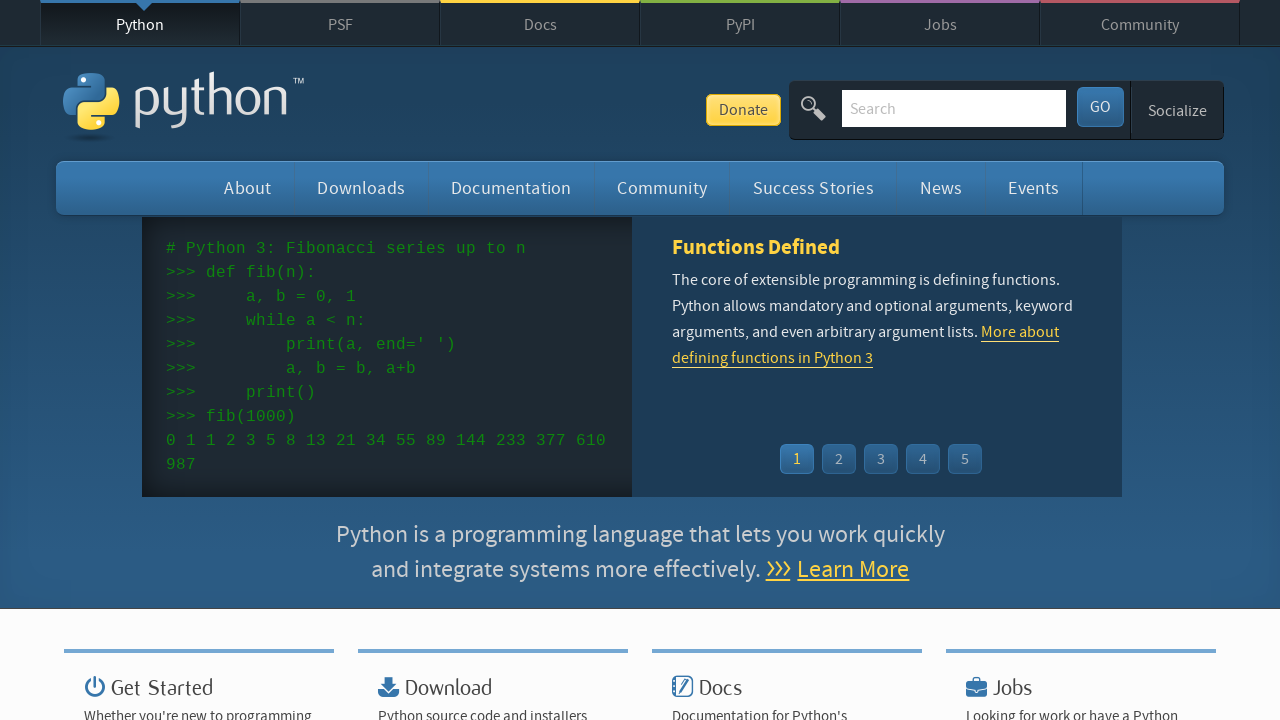

Cleared search box on input[name='q']
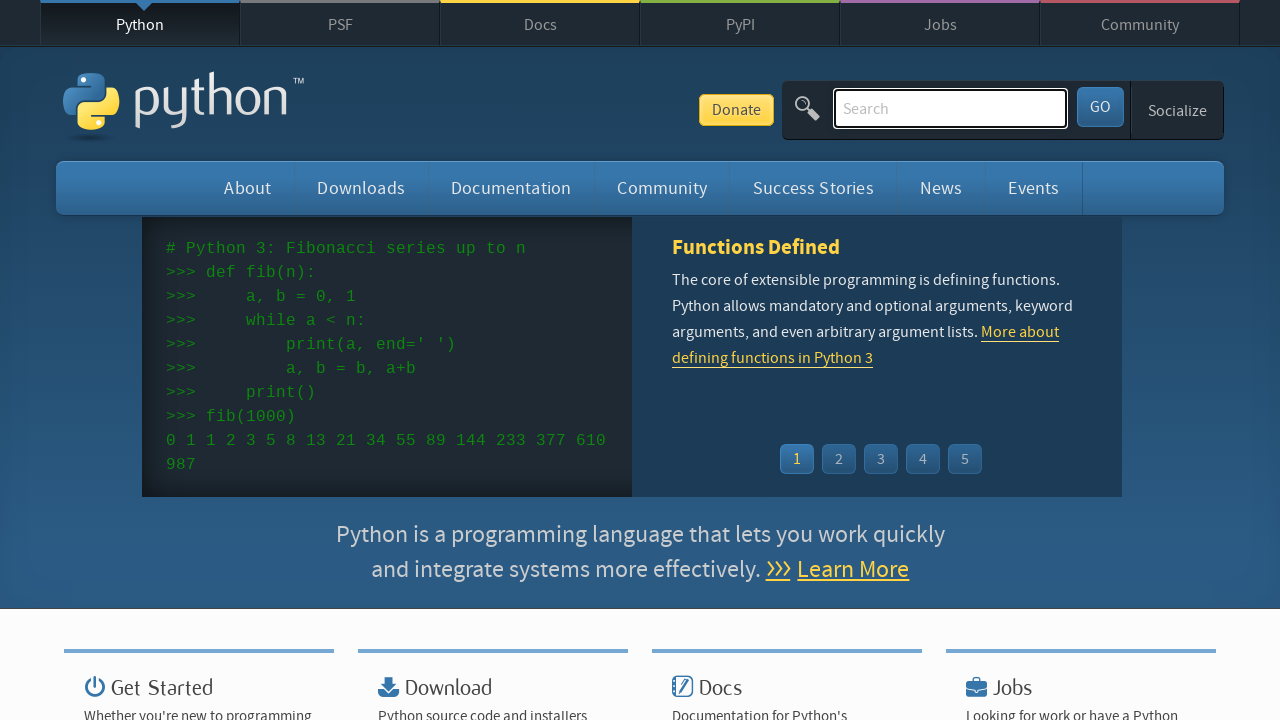

Filled search box with 'pycon' on input[name='q']
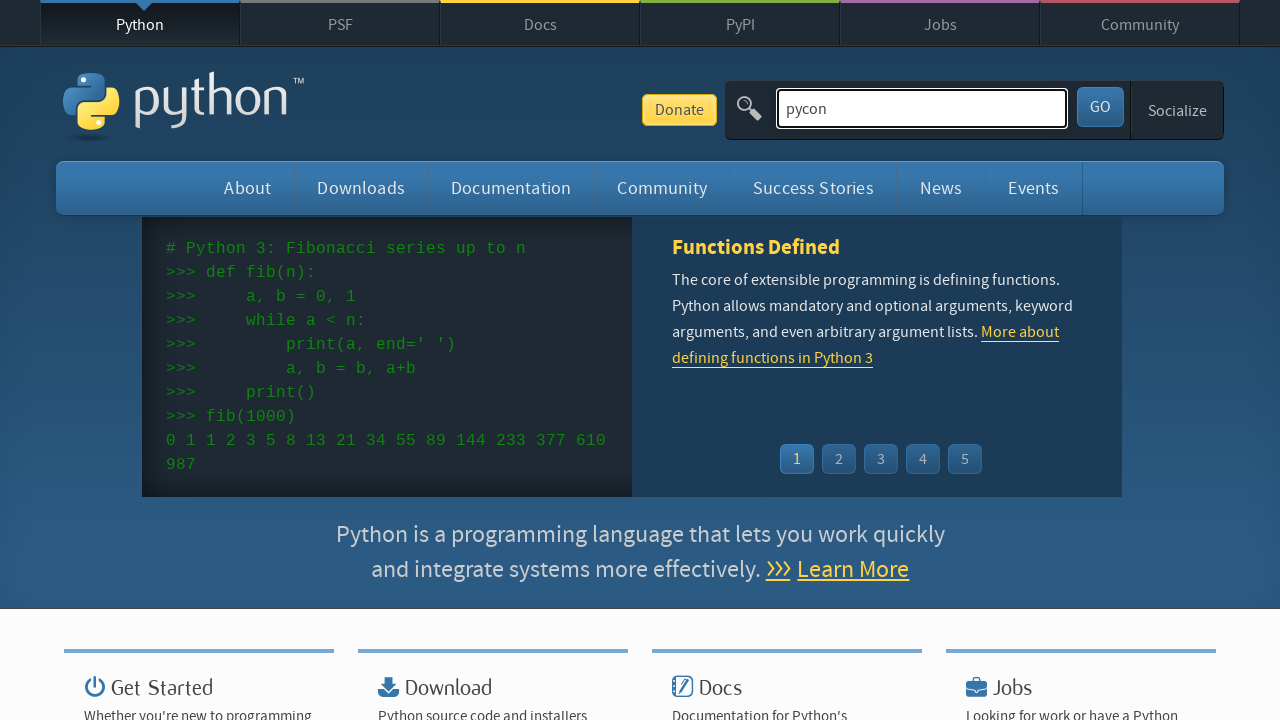

Submitted search by pressing Enter on input[name='q']
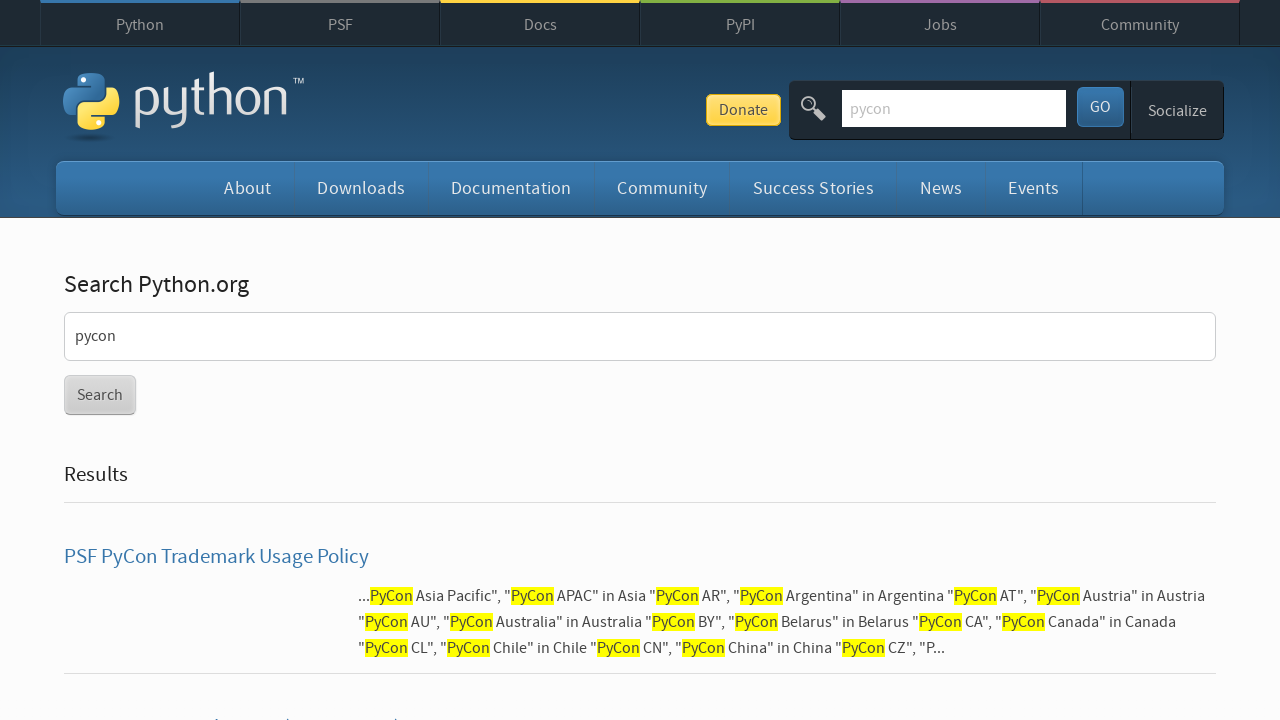

Waited for page to load (domcontentloaded)
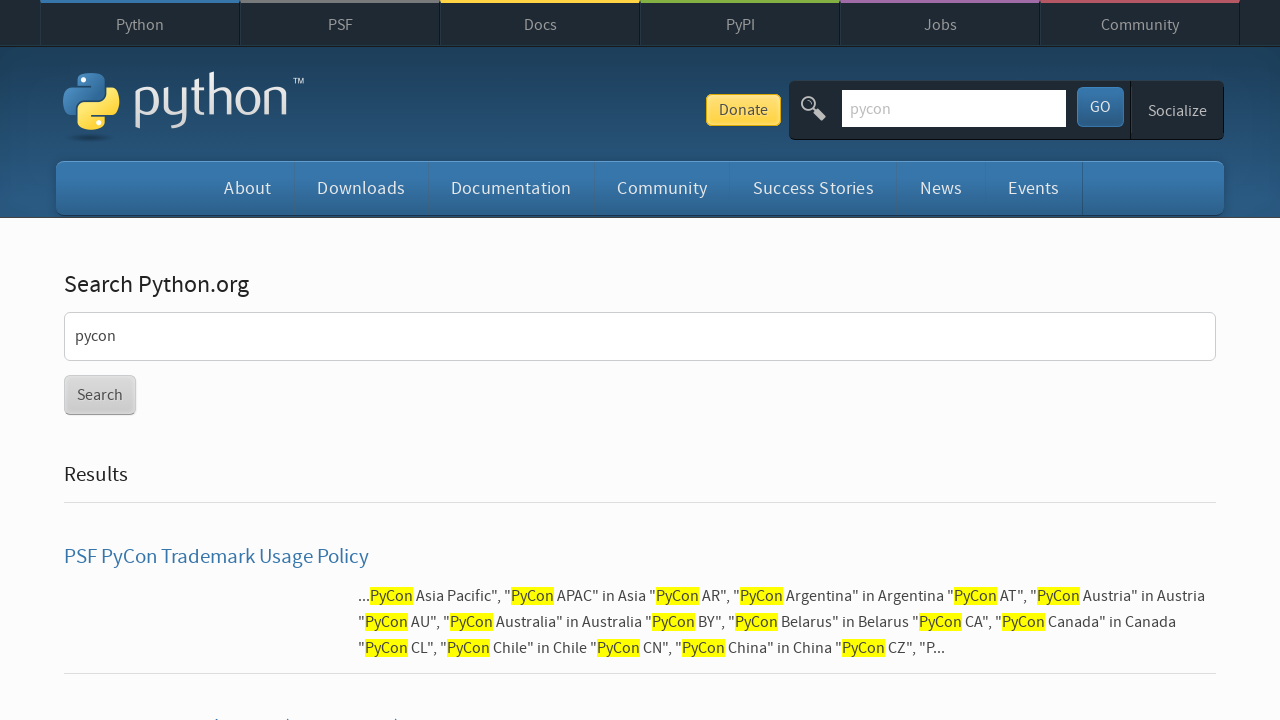

Verified search results were found (no 'No results found' message)
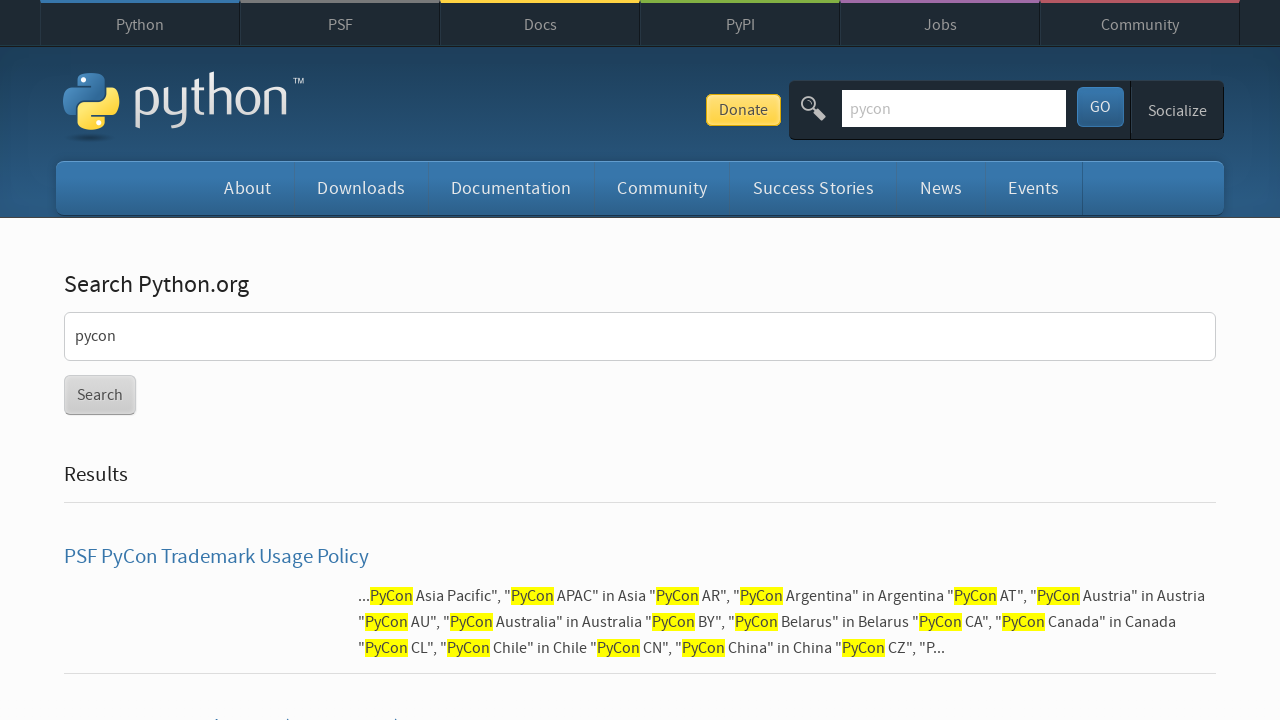

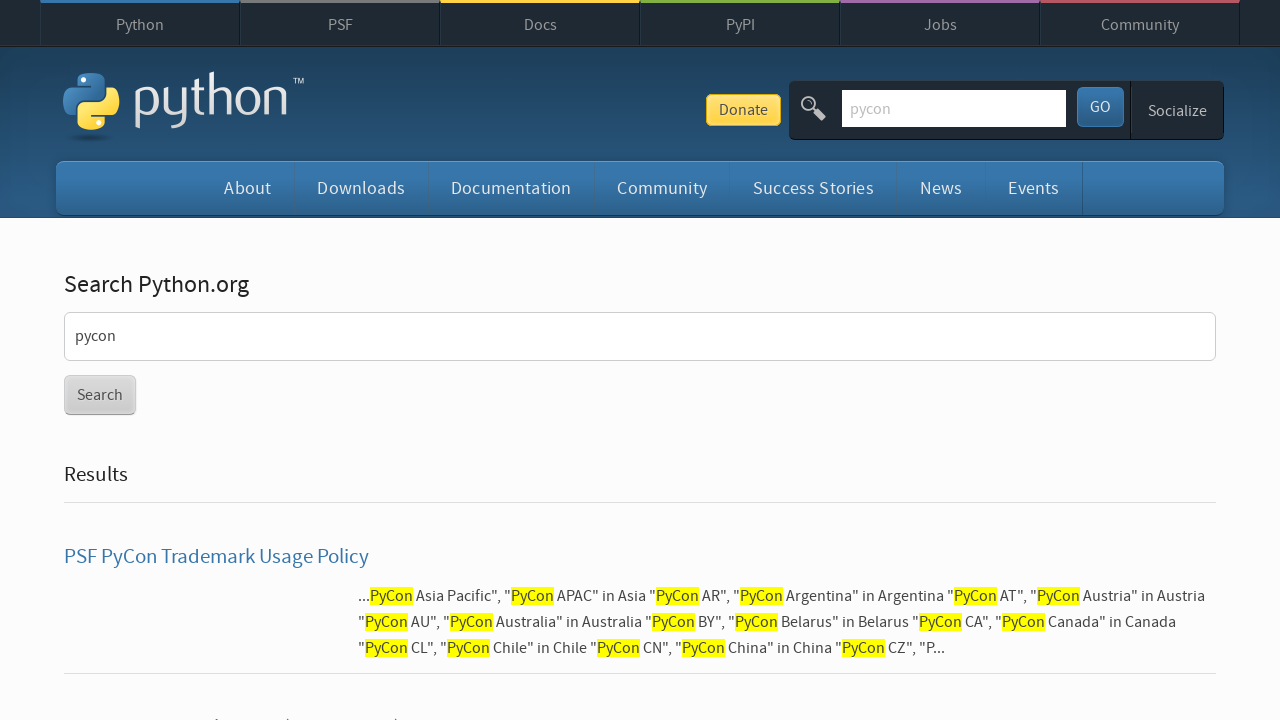